Tests finding a link by calculated text (π^e * 10000 rounded up), clicking it, then filling out a form with personal information (first name, last name, city, country) and submitting it.

Starting URL: http://suninjuly.github.io/find_link_text

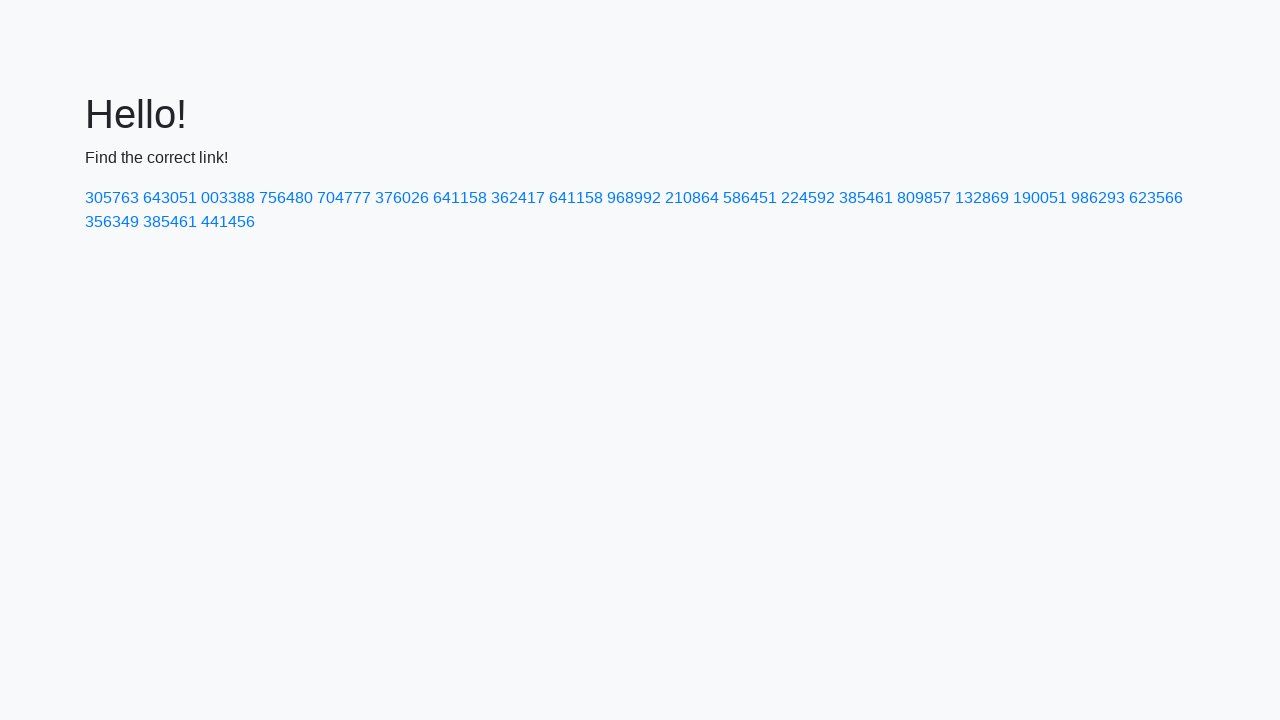

Calculated secret link text: 224592
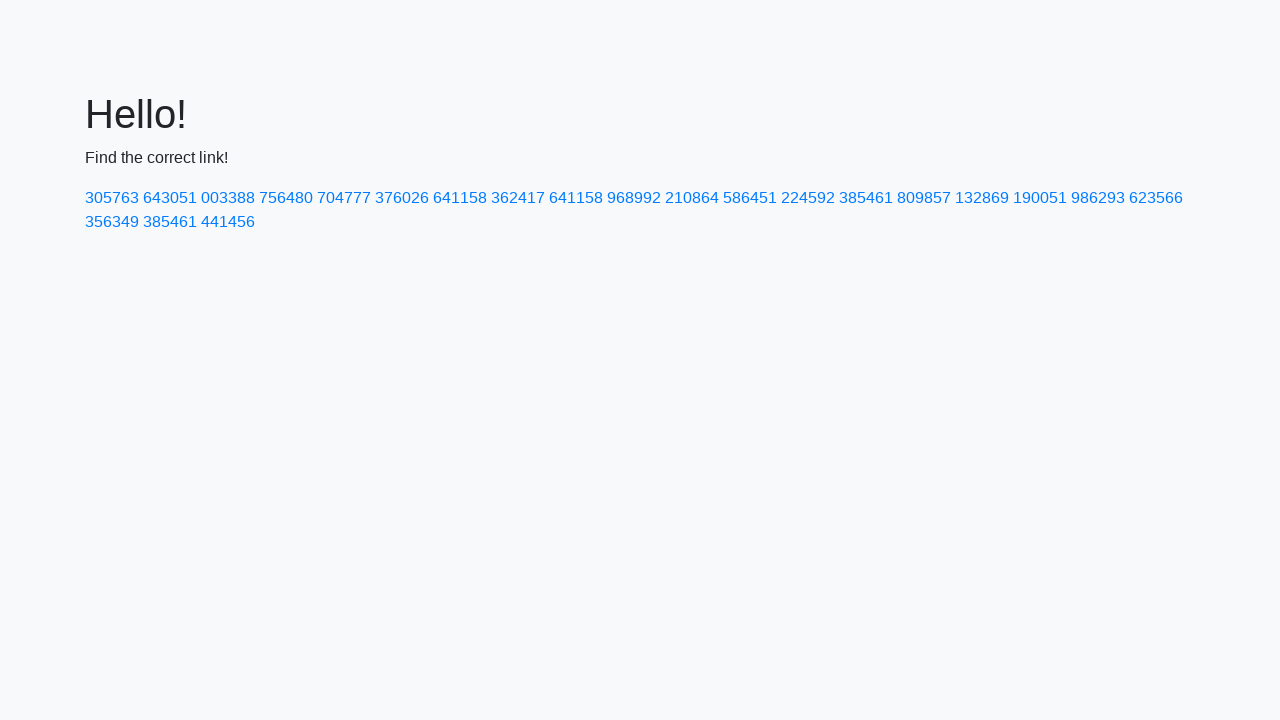

Clicked link with text '224592' at (808, 198) on text=224592
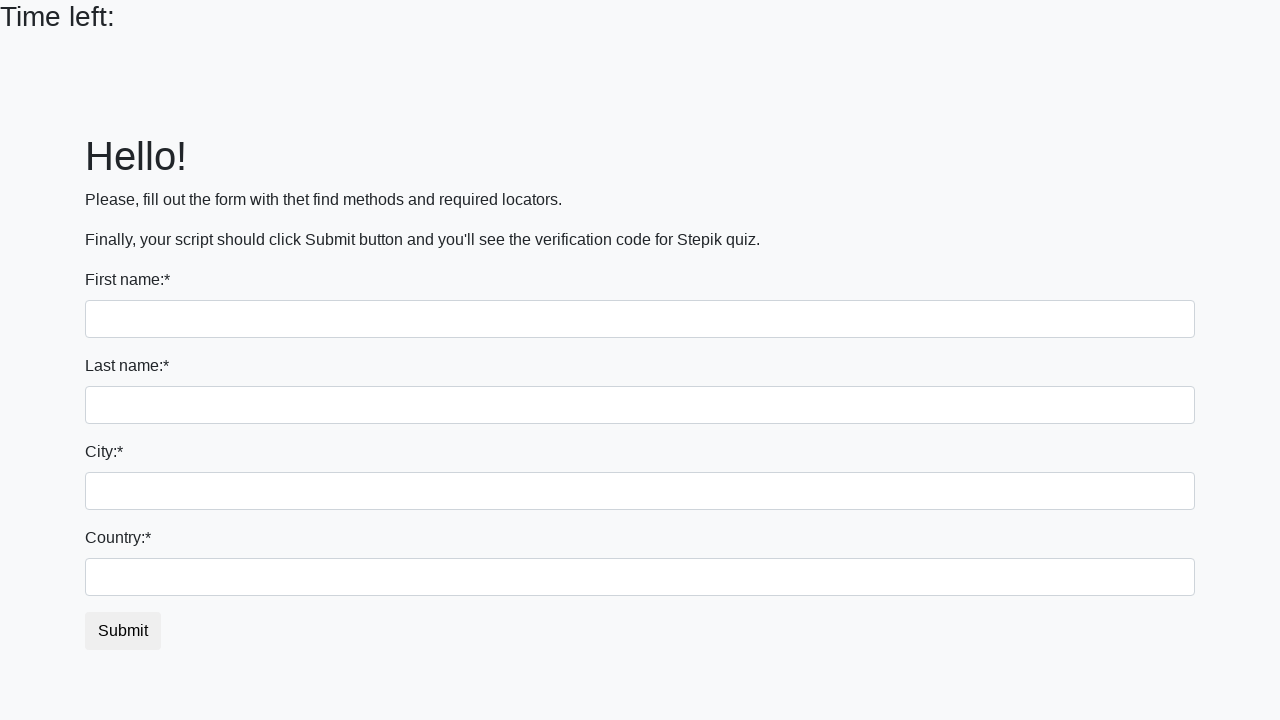

Filled first name field with 'Ivan' on input
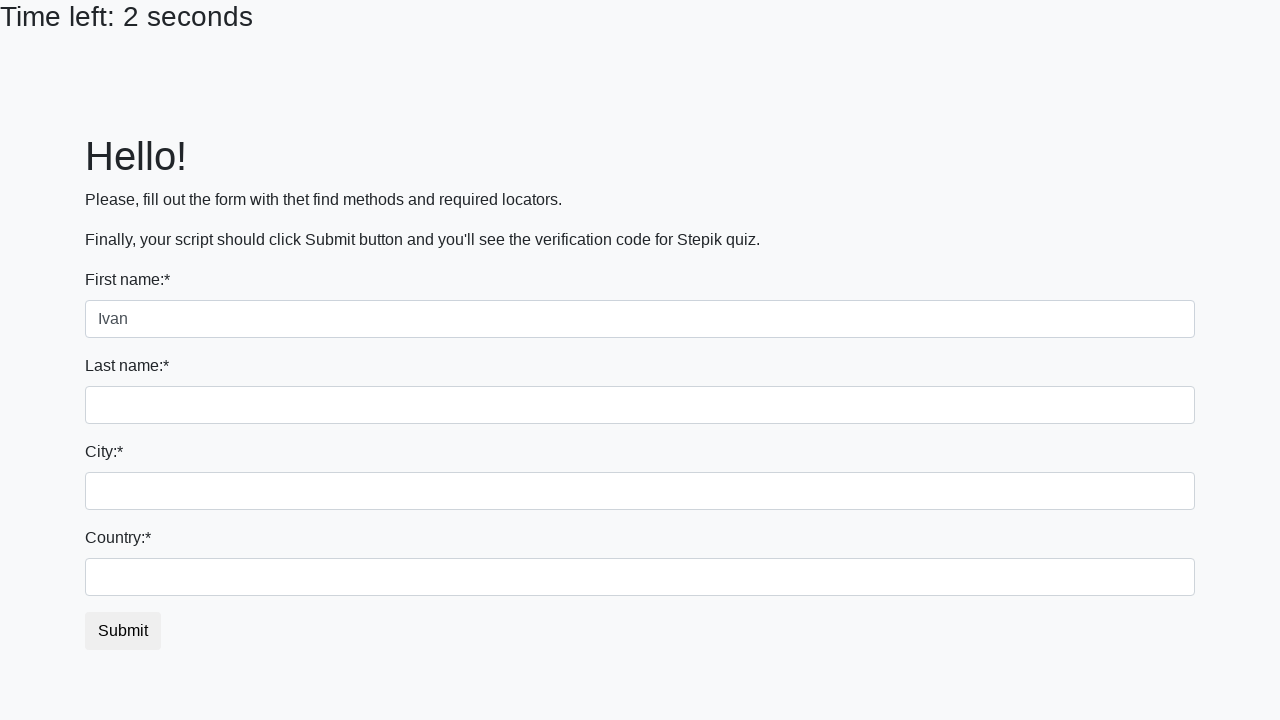

Filled last name field with 'Petrov' on input[name='last_name']
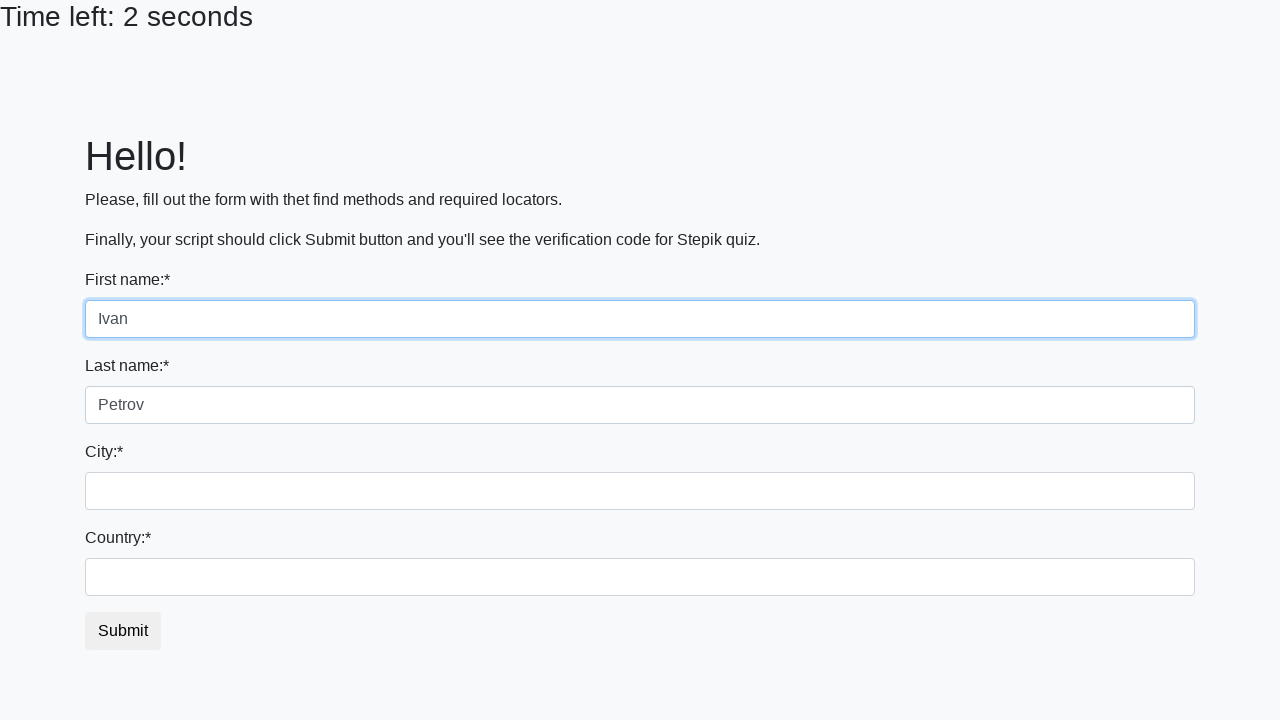

Filled city field with 'Smolensk' on .city
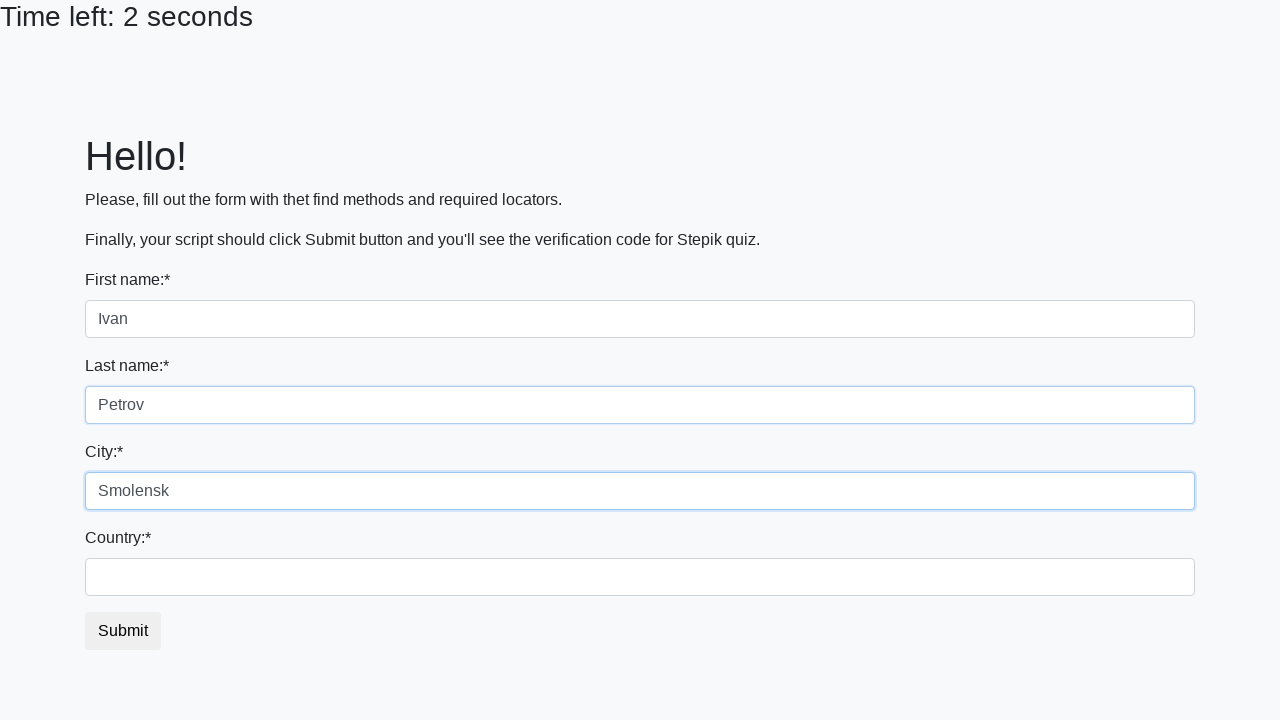

Filled country field with 'Russia' on #country
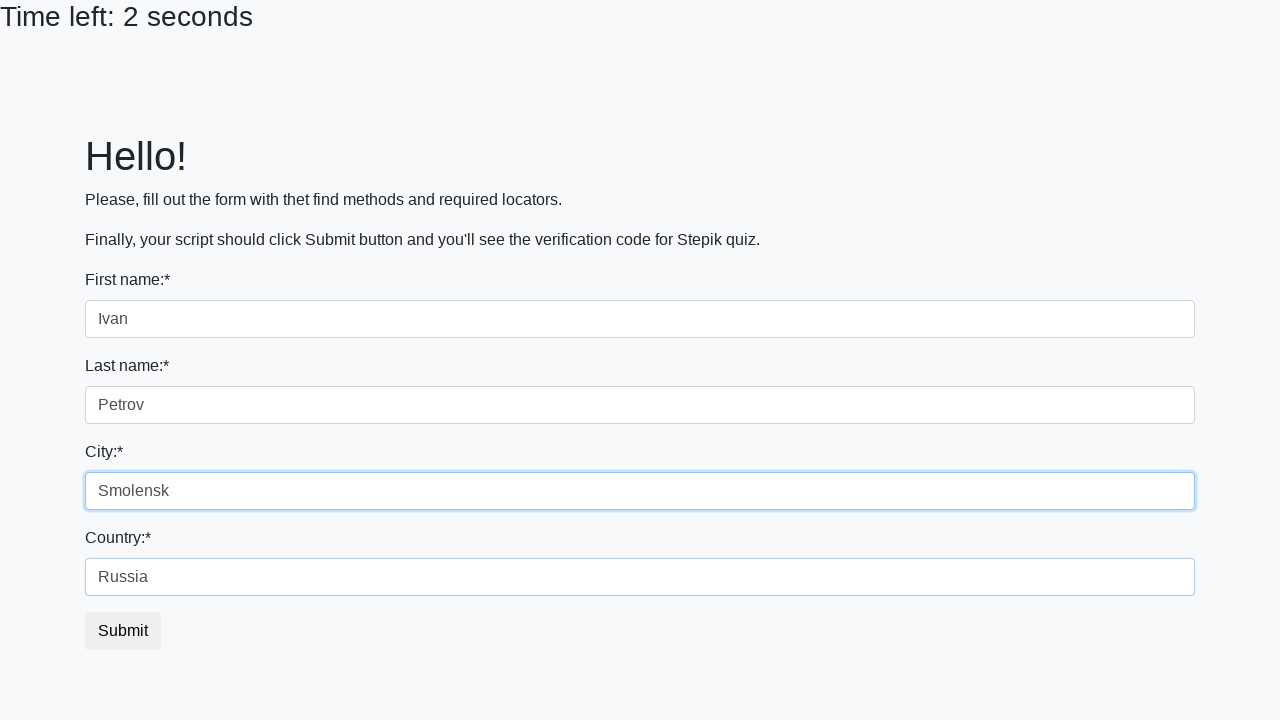

Clicked submit button to complete form at (123, 631) on button.btn
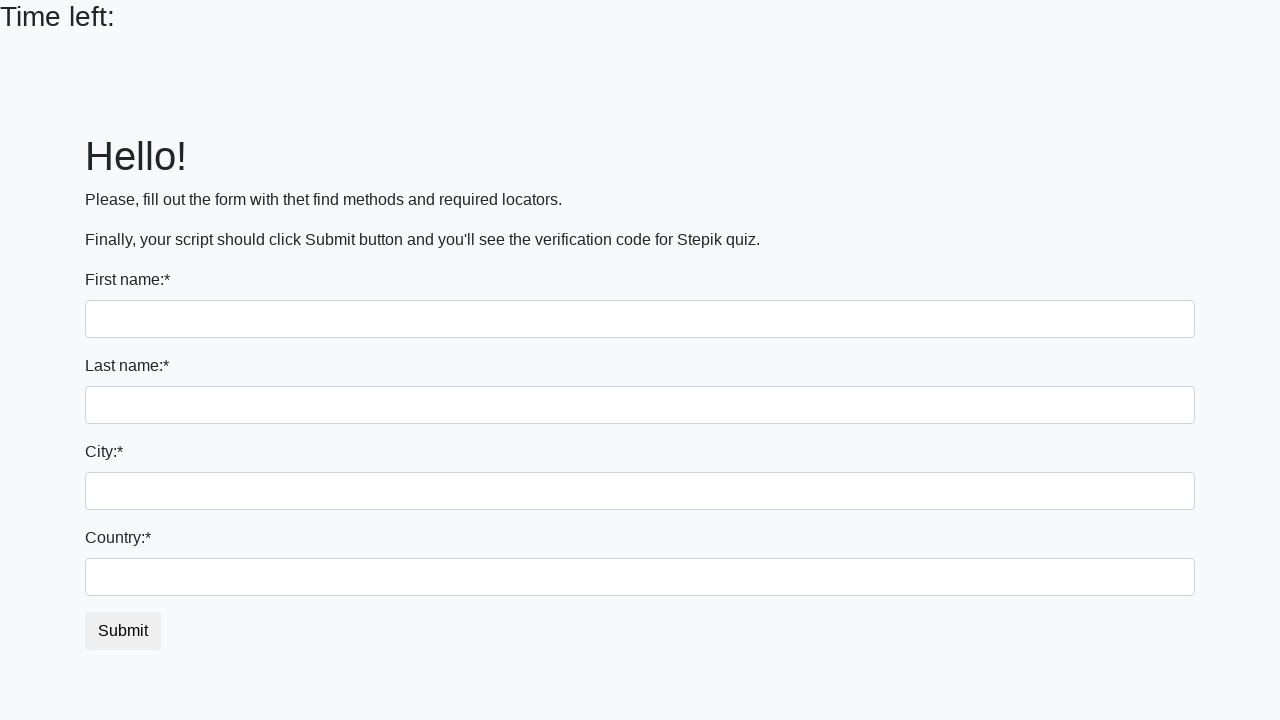

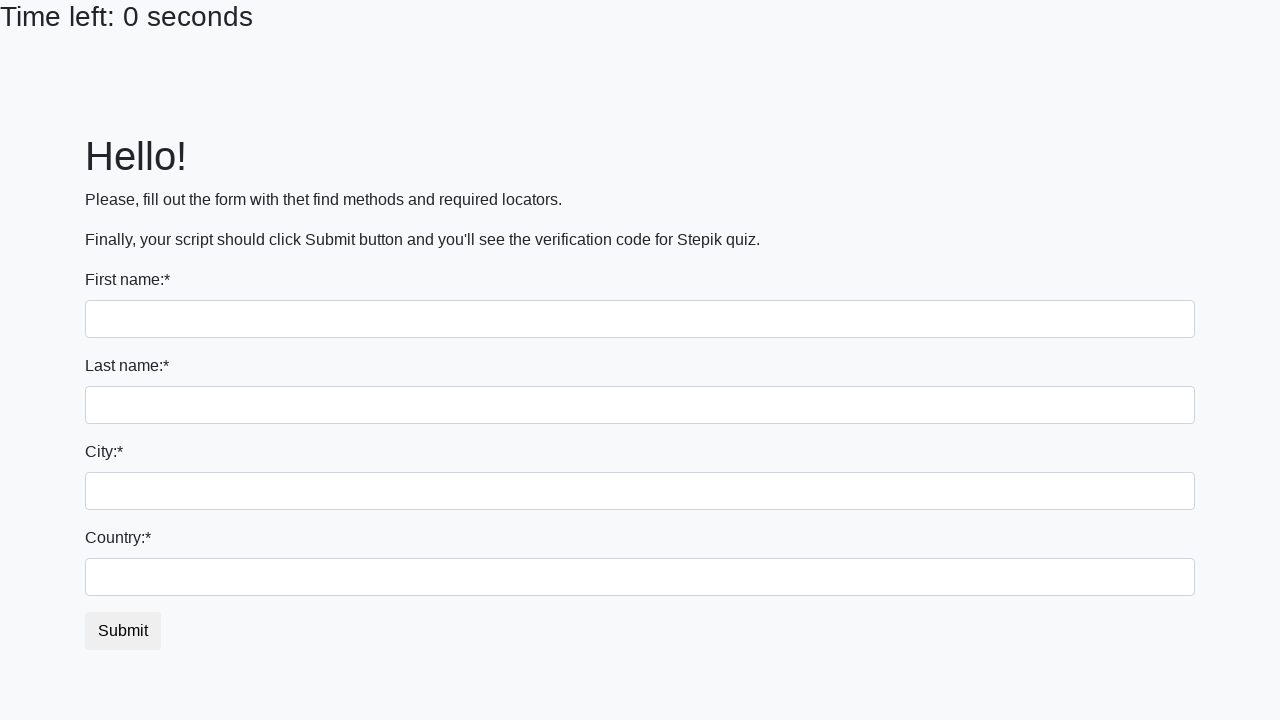